Navigates to the Challenging DOM page and verifies various elements are displayed including buttons, table, edit/delete links, and canvas.

Starting URL: https://the-internet.herokuapp.com/challenging_dom

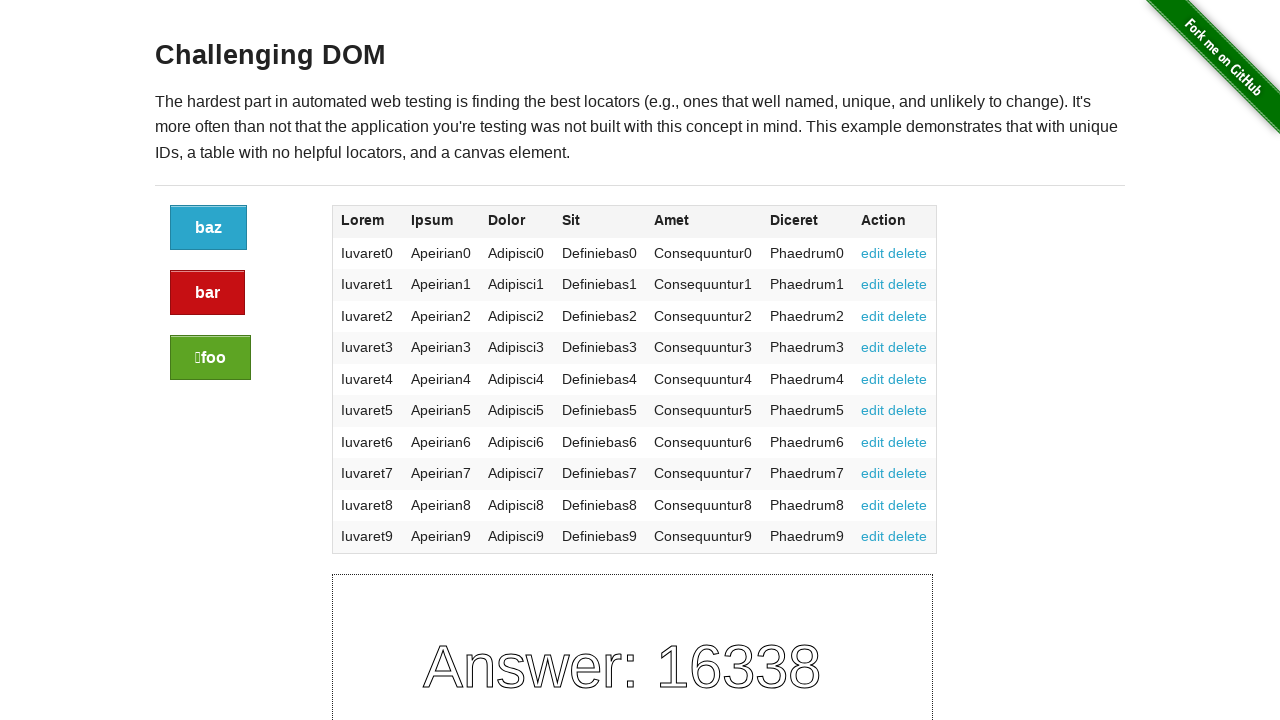

Navigated to Challenging DOM page
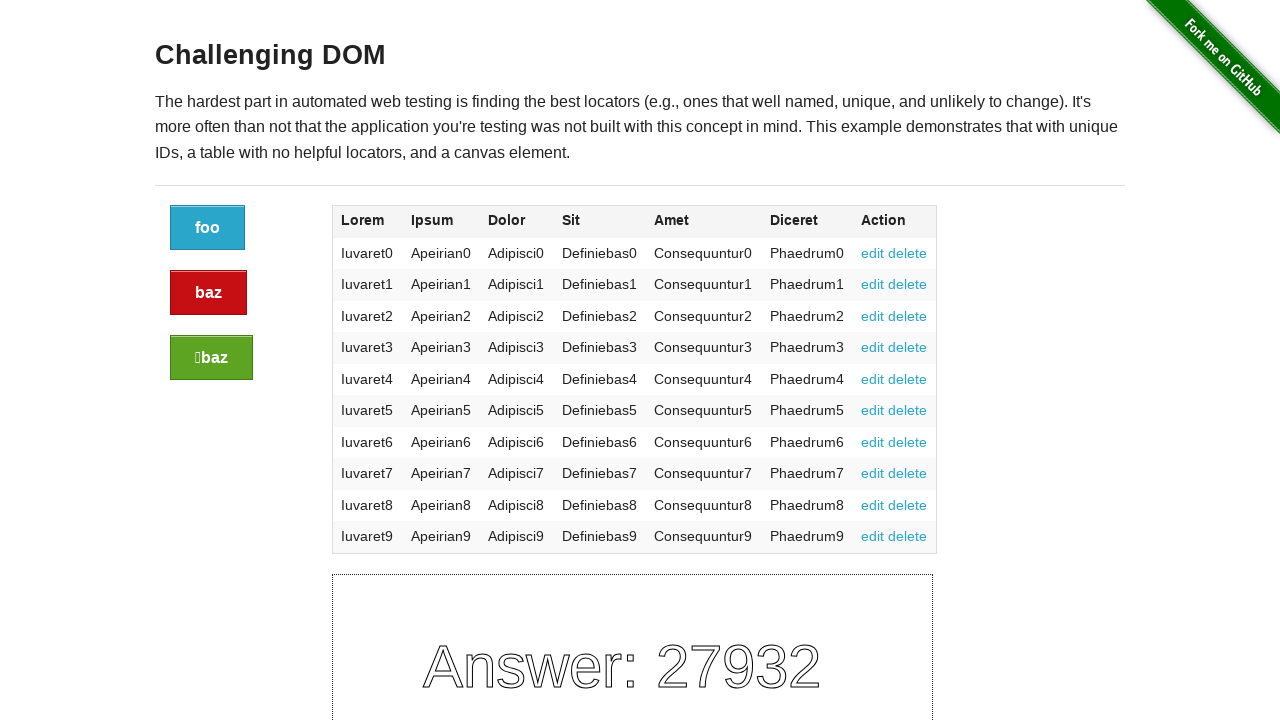

Page title 'Challenging DOM' is displayed
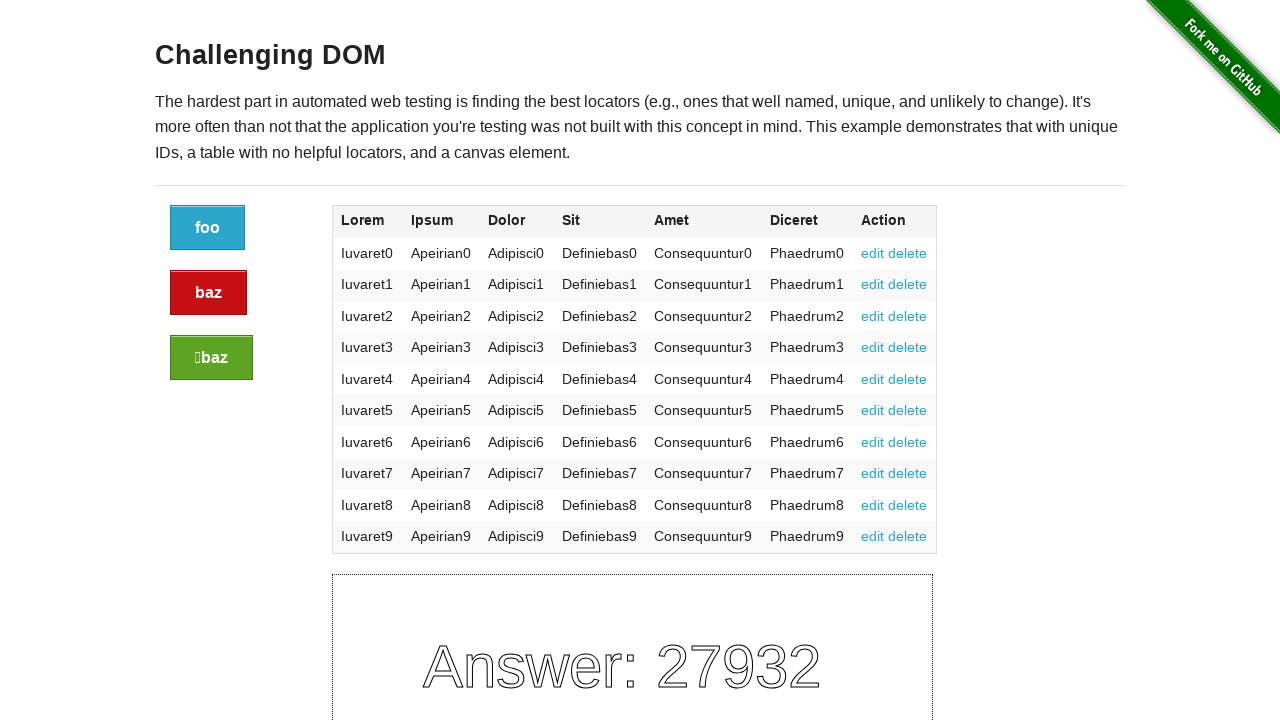

Table element is displayed on the page
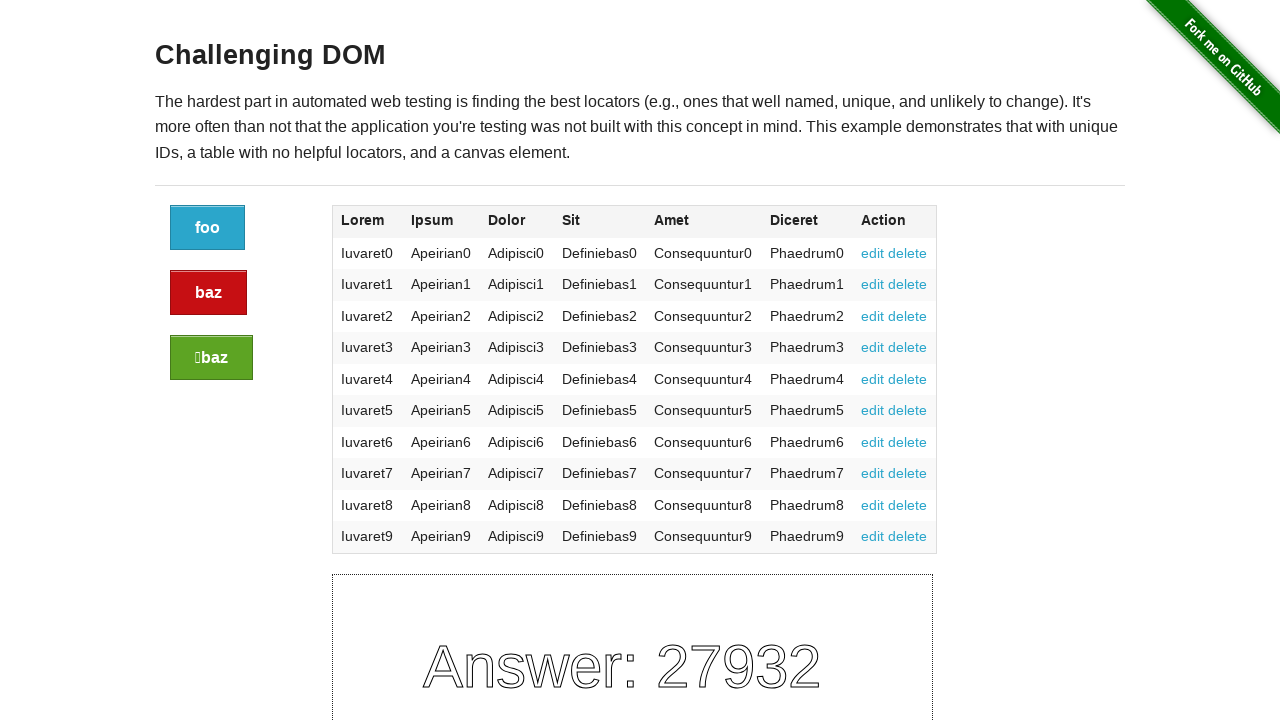

Edit link is visible in the table
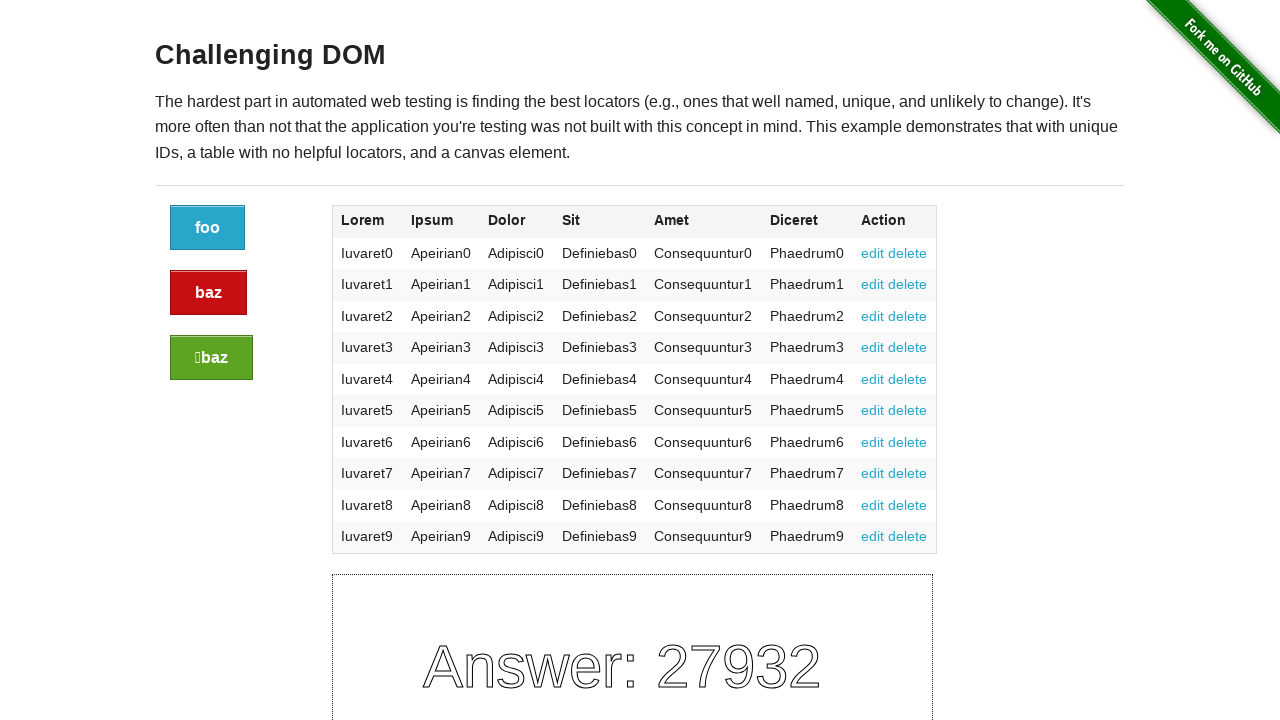

Delete link is visible in the table
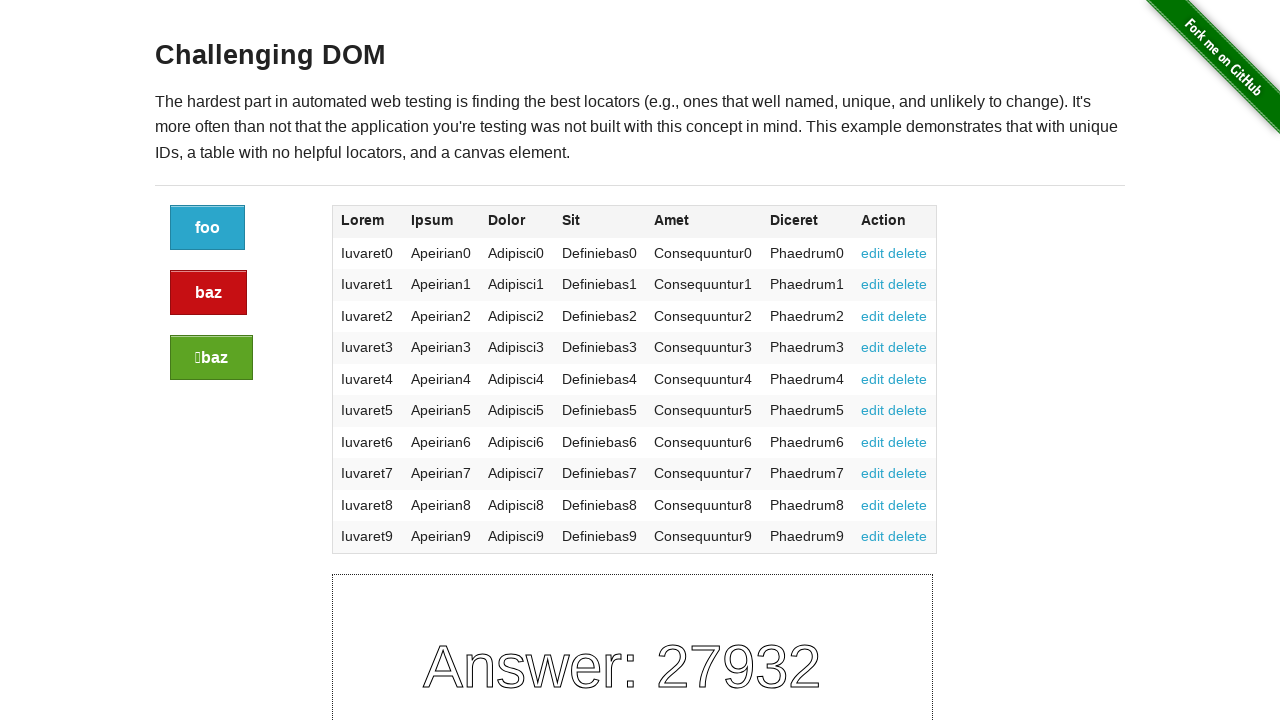

Canvas element is displayed on the page
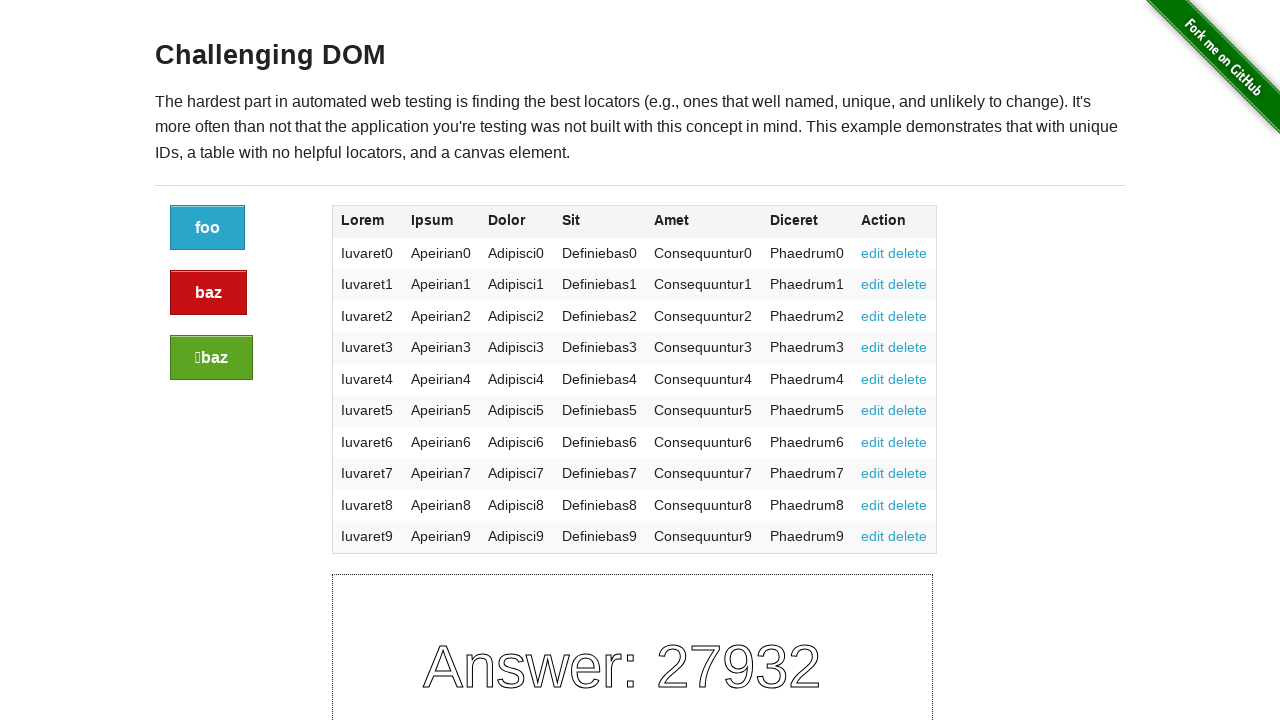

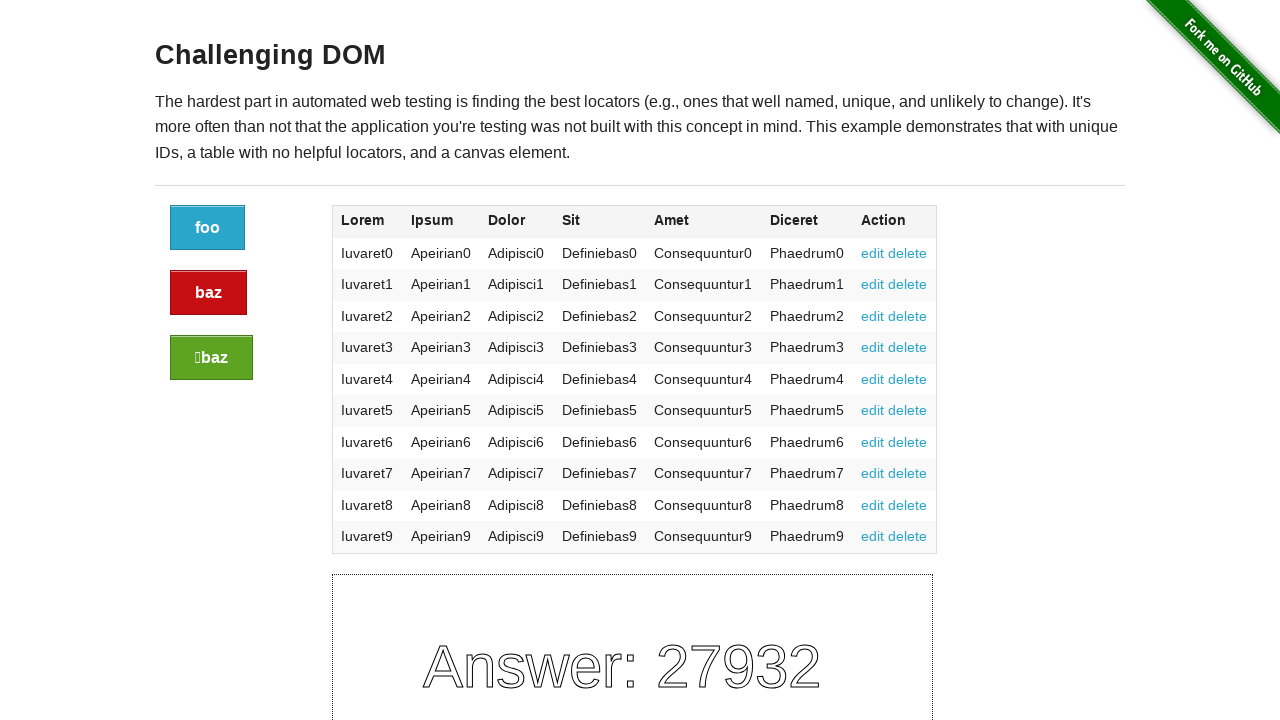